Tests that Clear completed button is hidden when no items are completed

Starting URL: https://demo.playwright.dev/todomvc

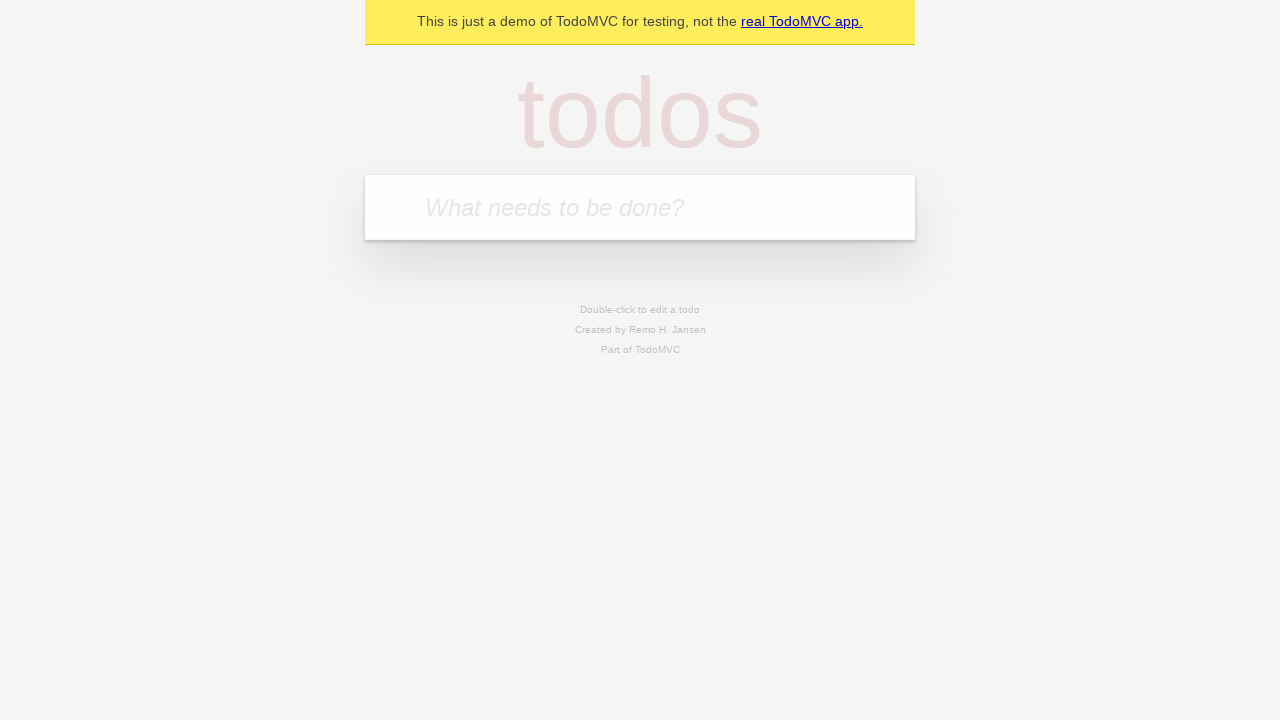

Filled 'What needs to be done?' input with 'buy some cheese' on internal:attr=[placeholder="What needs to be done?"i]
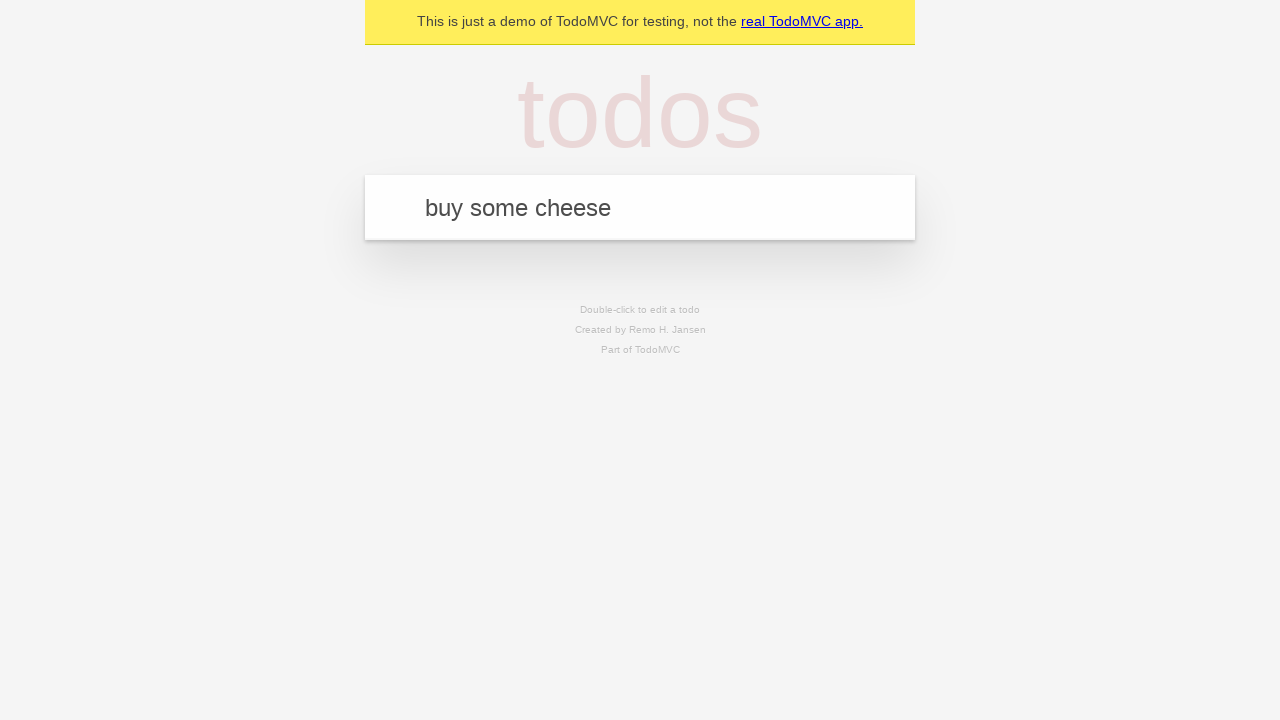

Pressed Enter to add 'buy some cheese' todo on internal:attr=[placeholder="What needs to be done?"i]
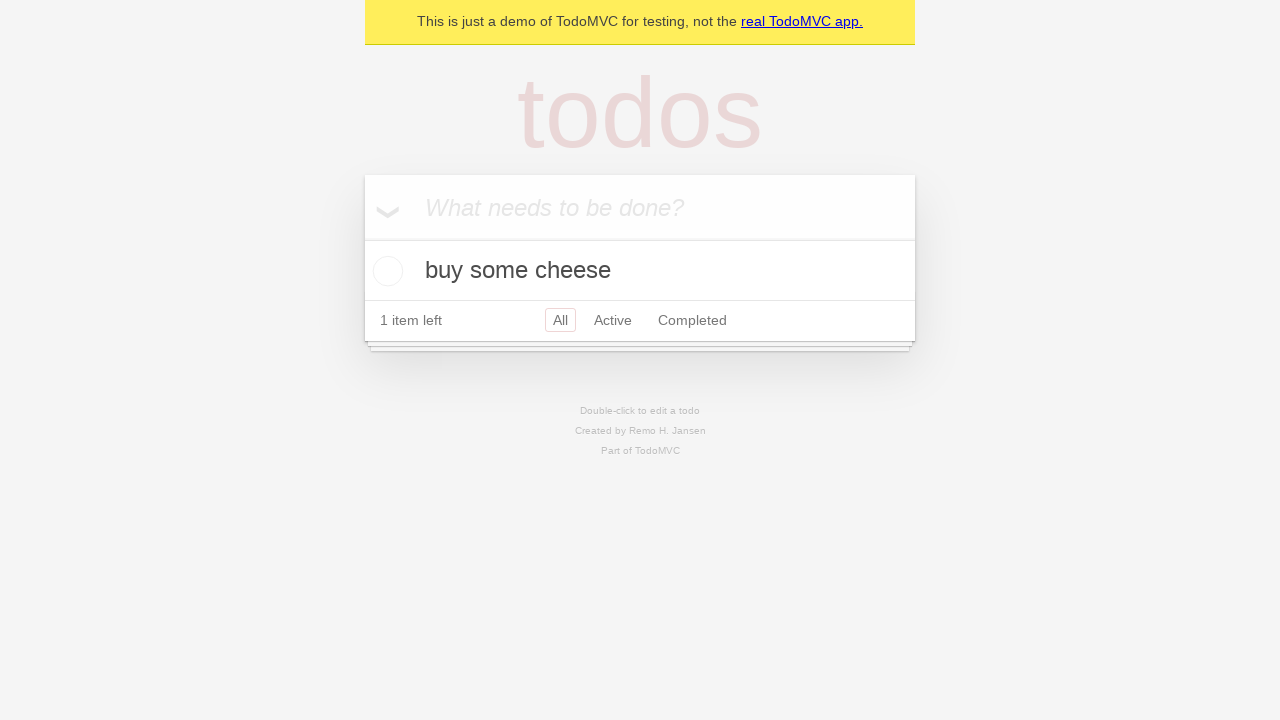

Filled input with 'feed the cat' on internal:attr=[placeholder="What needs to be done?"i]
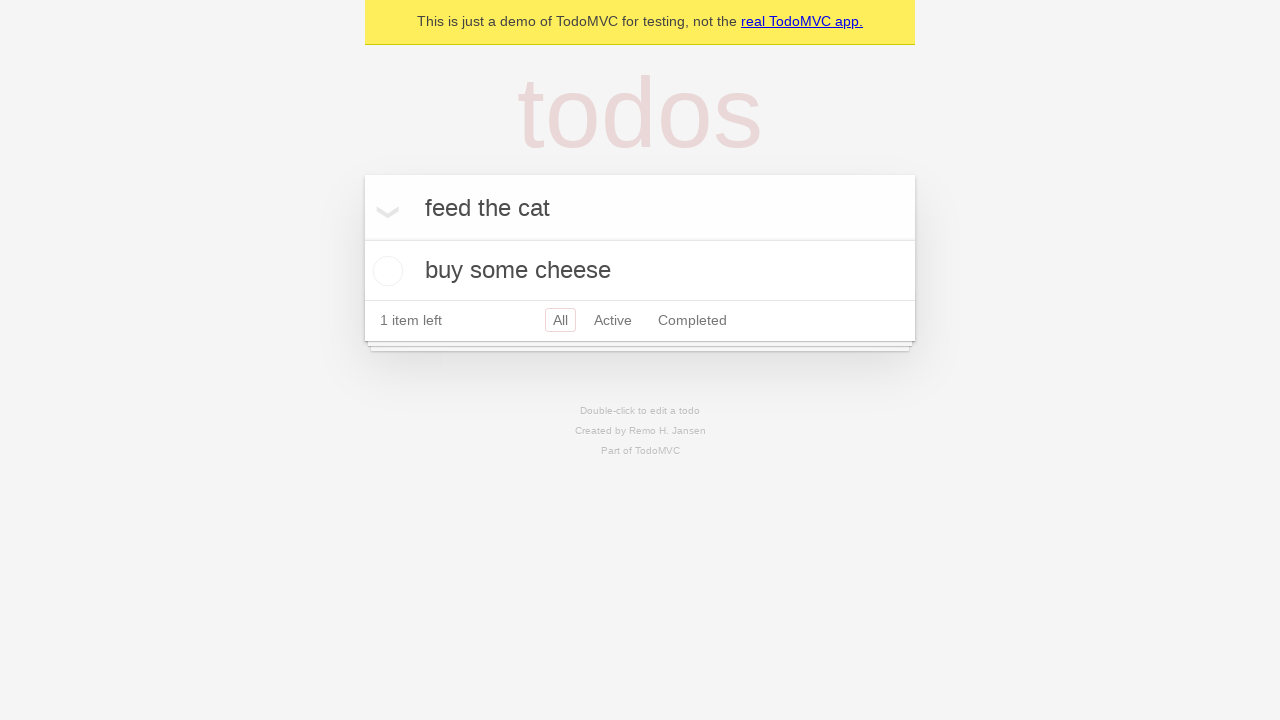

Pressed Enter to add 'feed the cat' todo on internal:attr=[placeholder="What needs to be done?"i]
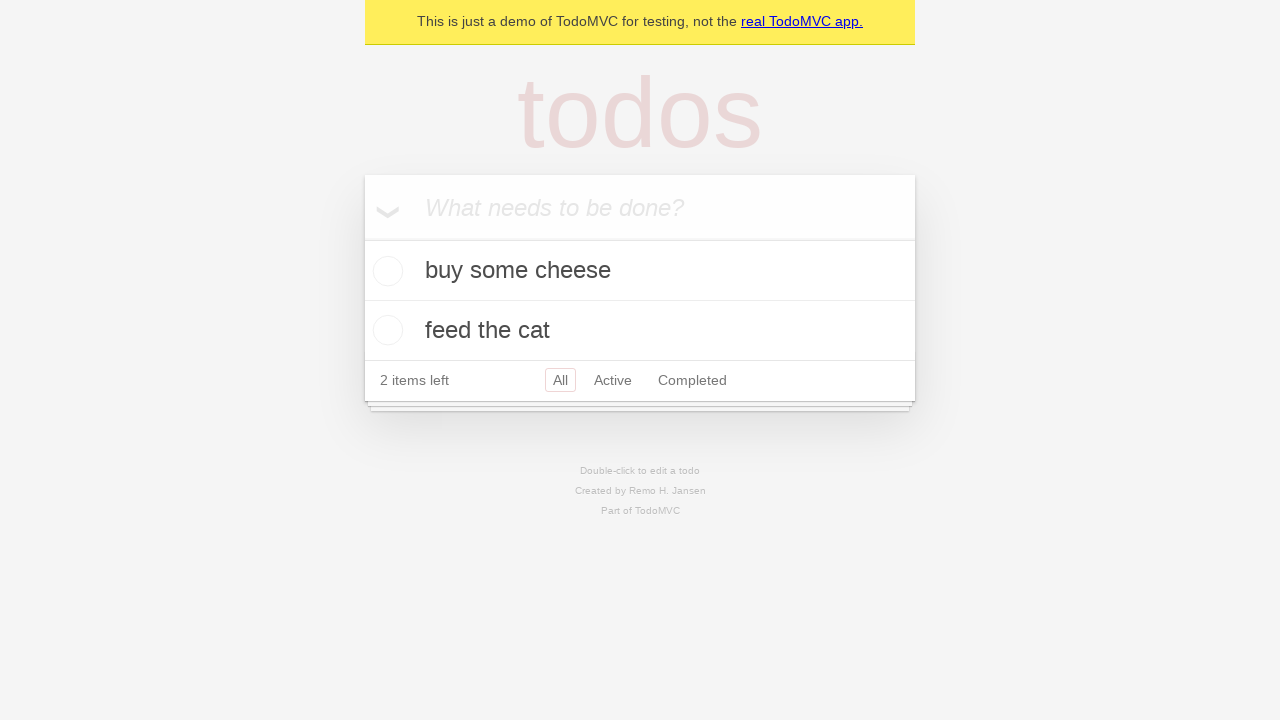

Filled input with 'book a doctors appointment' on internal:attr=[placeholder="What needs to be done?"i]
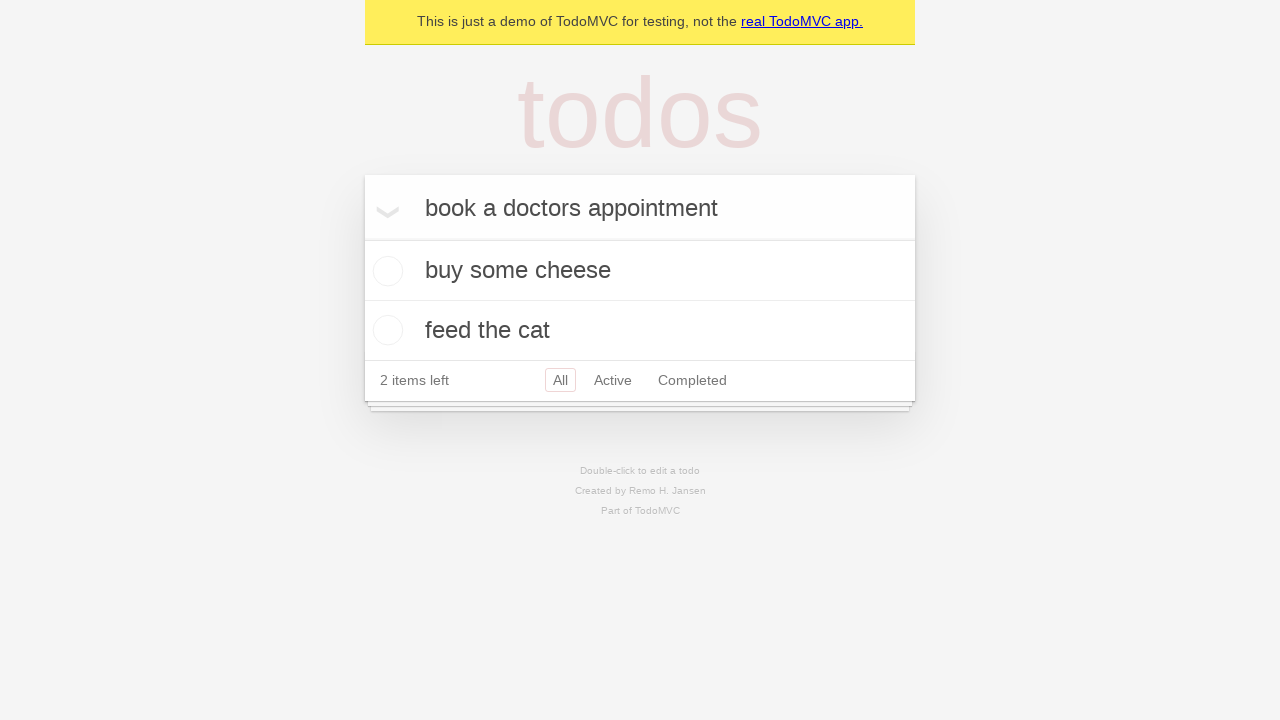

Pressed Enter to add 'book a doctors appointment' todo on internal:attr=[placeholder="What needs to be done?"i]
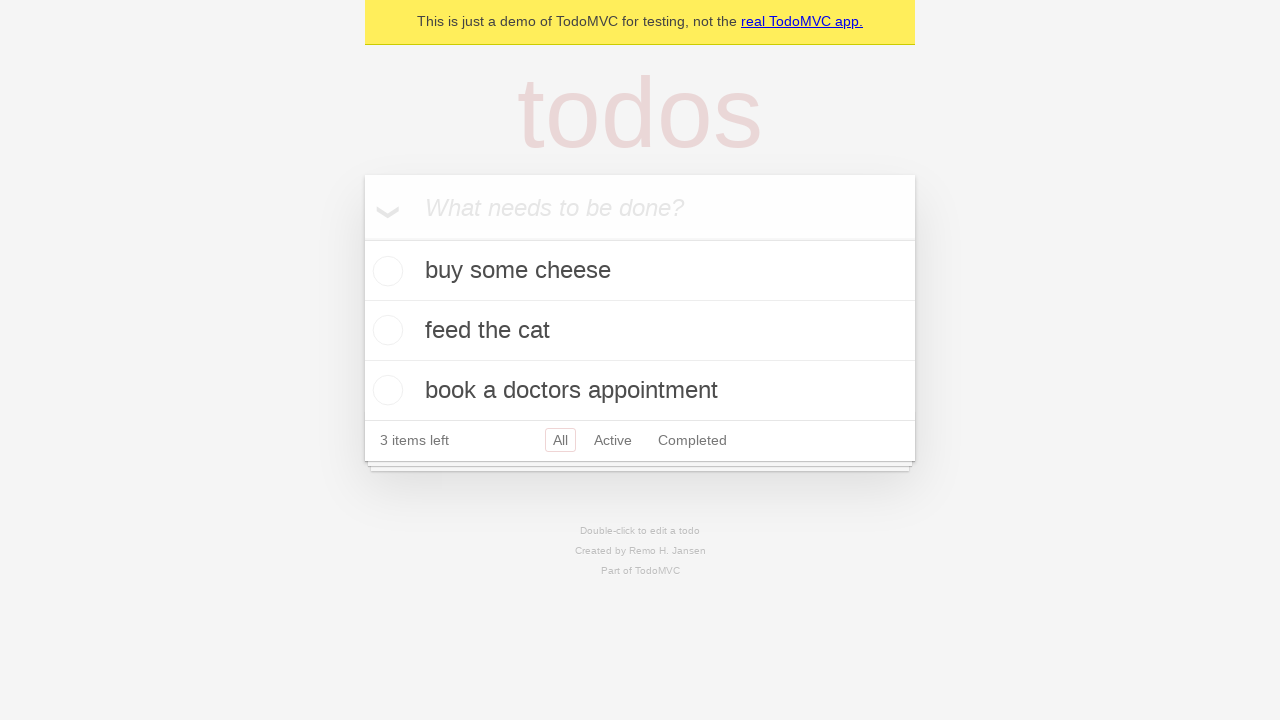

Checked the first todo item as completed at (385, 271) on .todo-list li .toggle >> nth=0
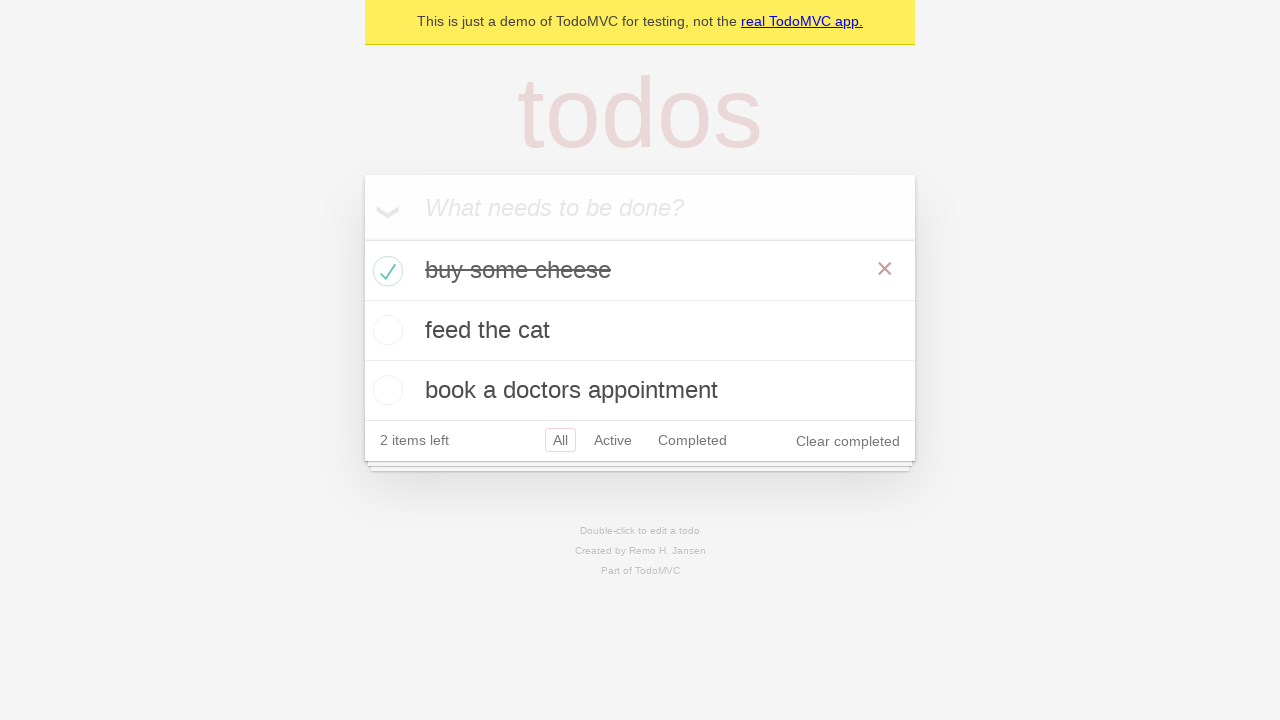

Clicked 'Clear completed' button to remove completed item at (848, 441) on internal:role=button[name="Clear completed"i]
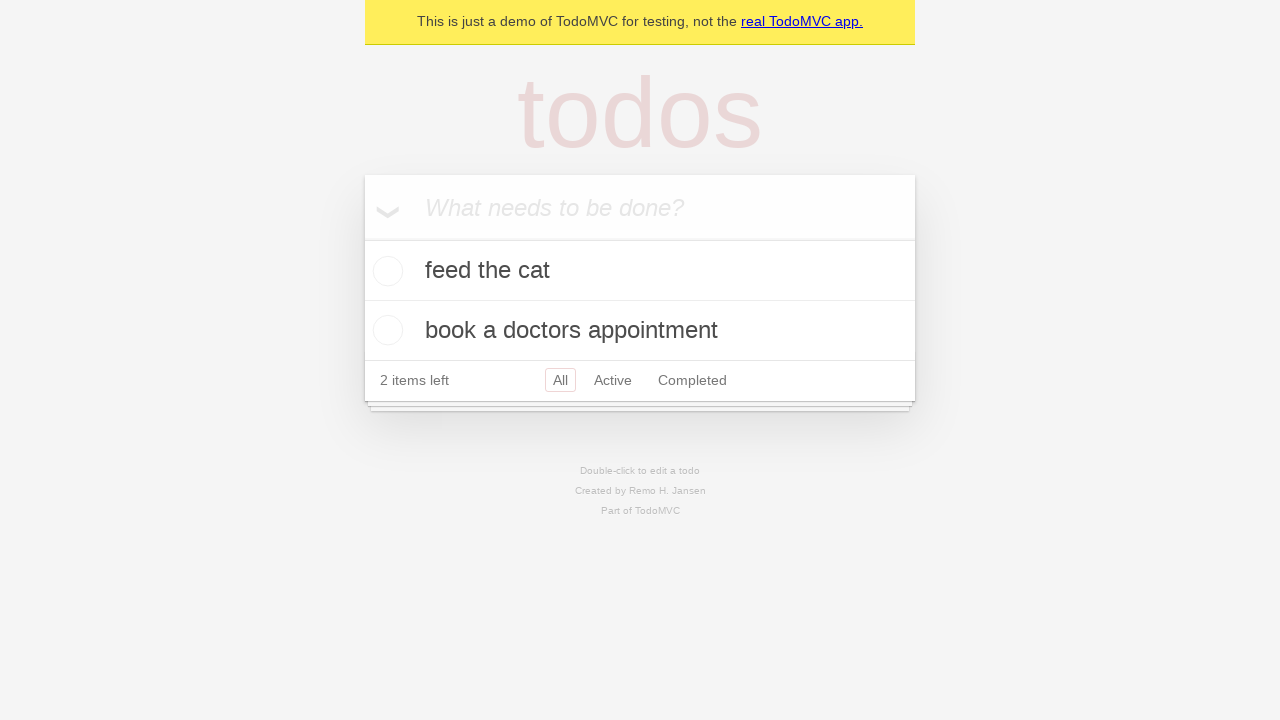

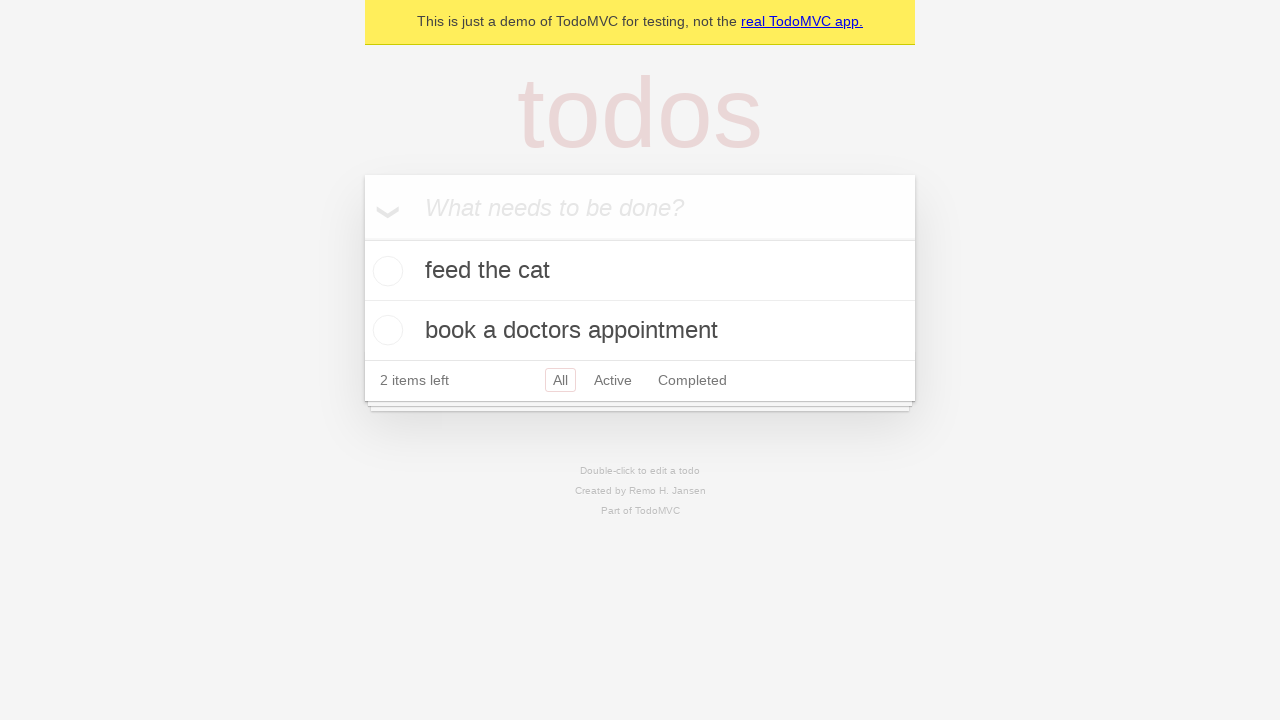